Tests drag and drop functionality by dragging a draggable element onto a droppable target element on the jQuery UI demo page

Starting URL: https://jqueryui.com/resources/demos/droppable/default.html

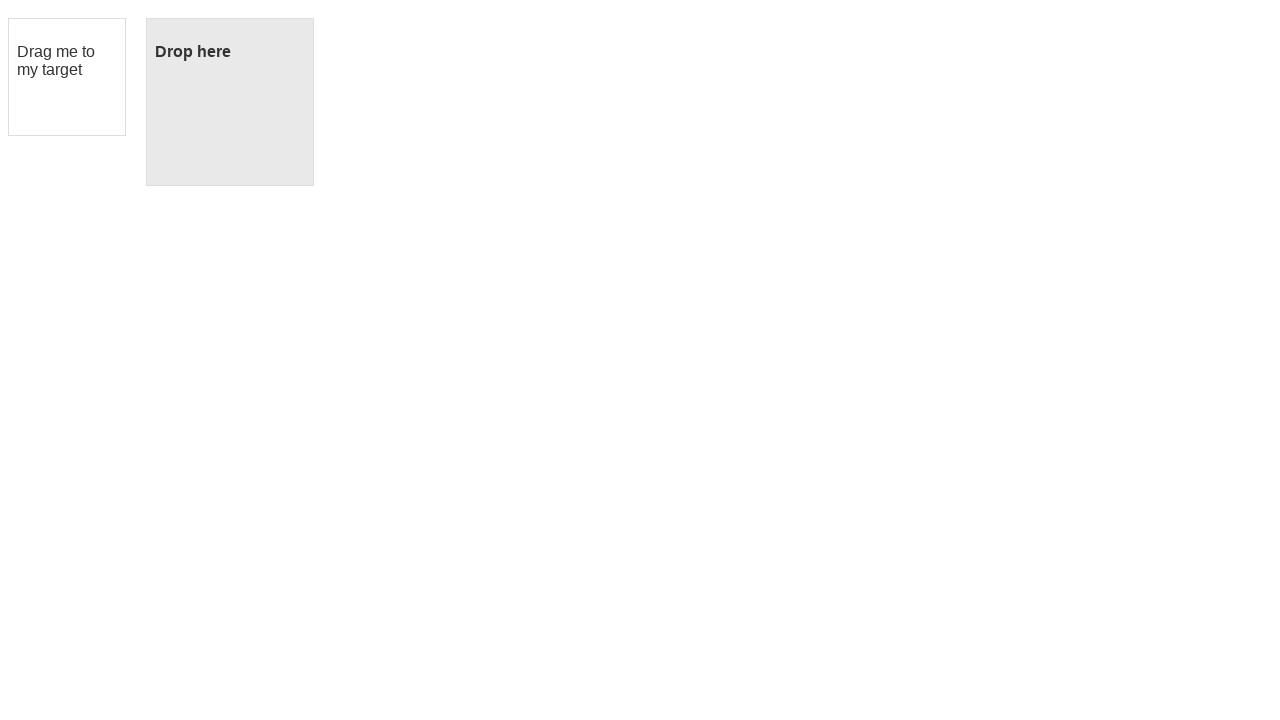

Located draggable element with id 'draggable'
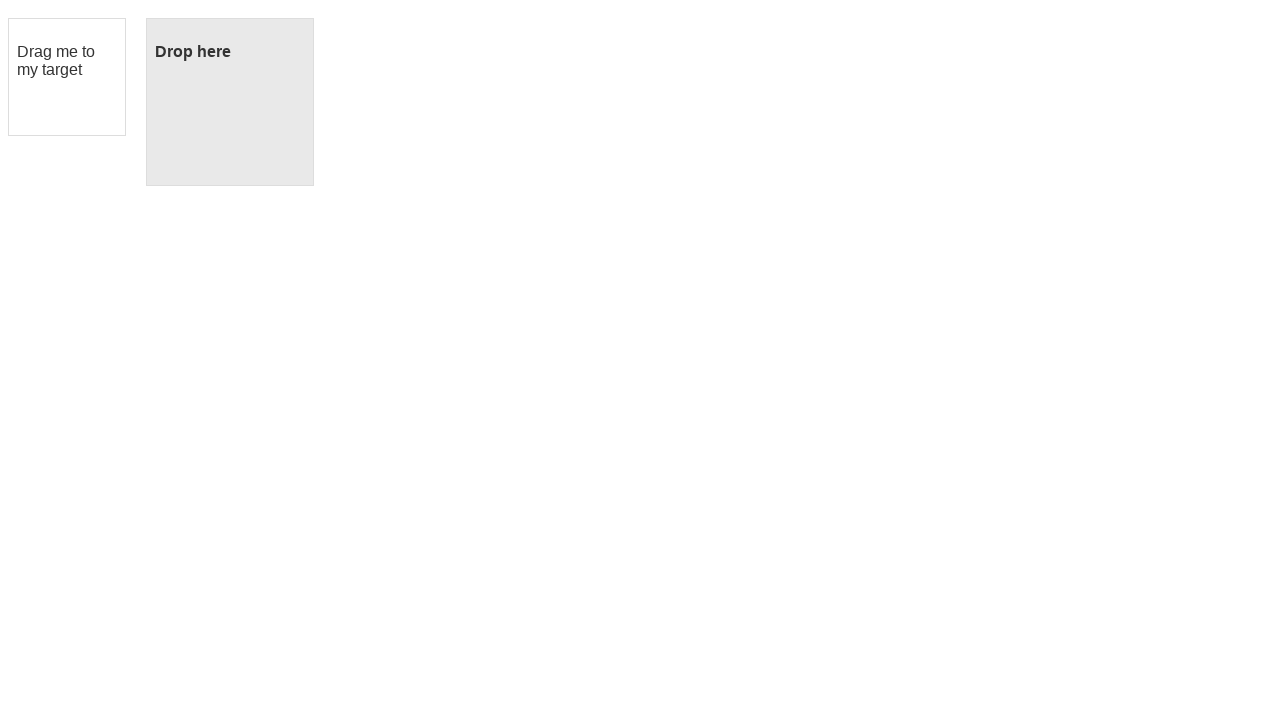

Located droppable target element with id 'droppable'
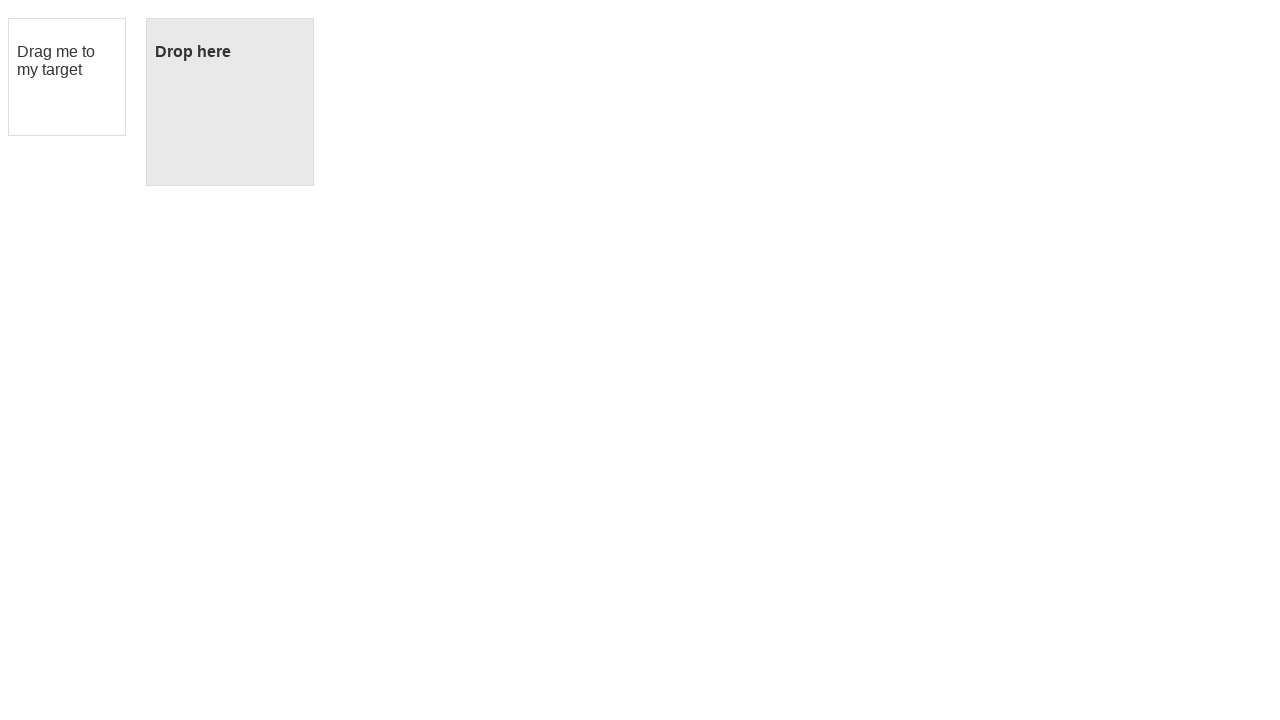

Dragged draggable element onto droppable target element at (230, 102)
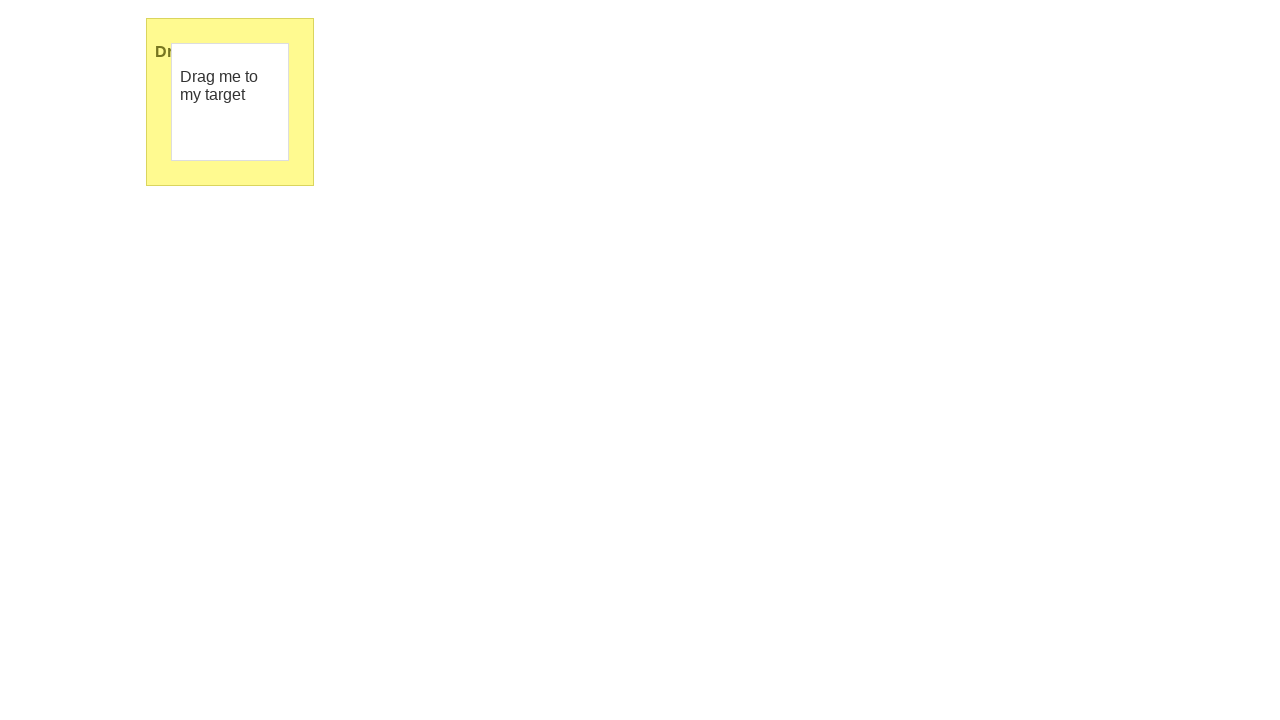

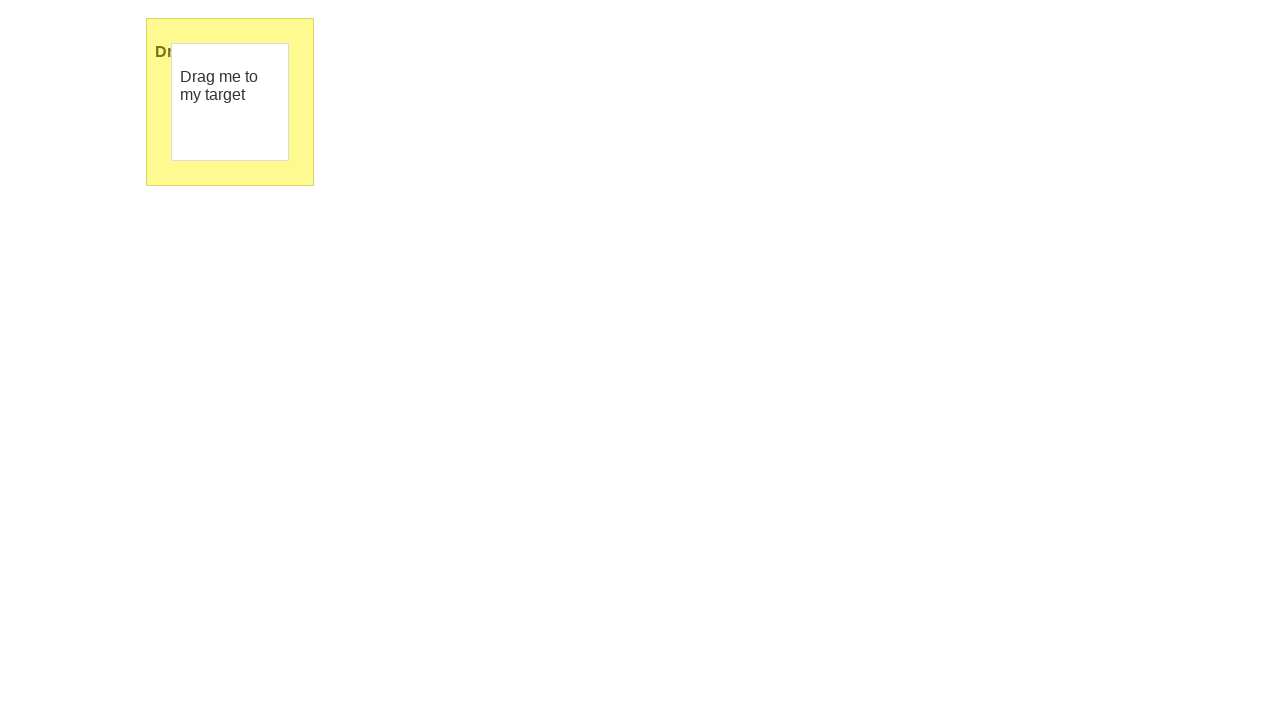